Tests delayed alert by clicking a button and accepting the alert that appears after a delay

Starting URL: https://demoqa.com/alerts

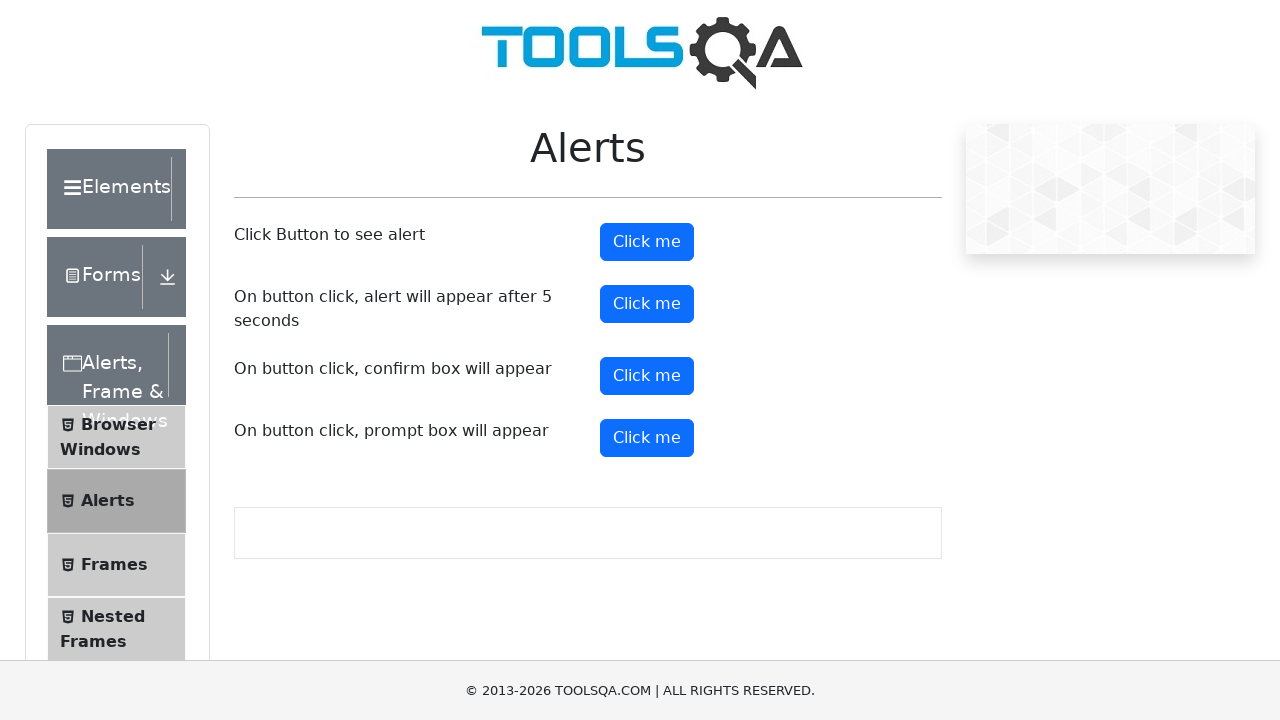

Set up dialog handler to accept alerts
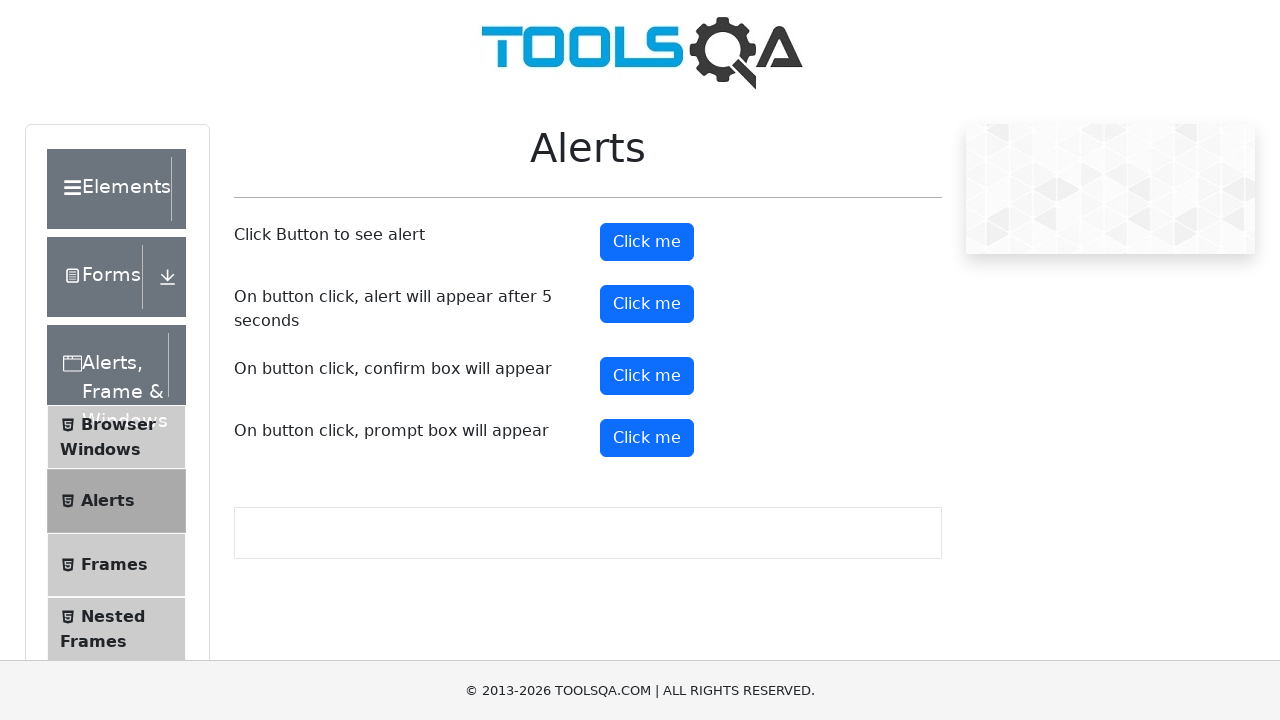

Clicked button to trigger delayed alert at (647, 304) on #timerAlertButton
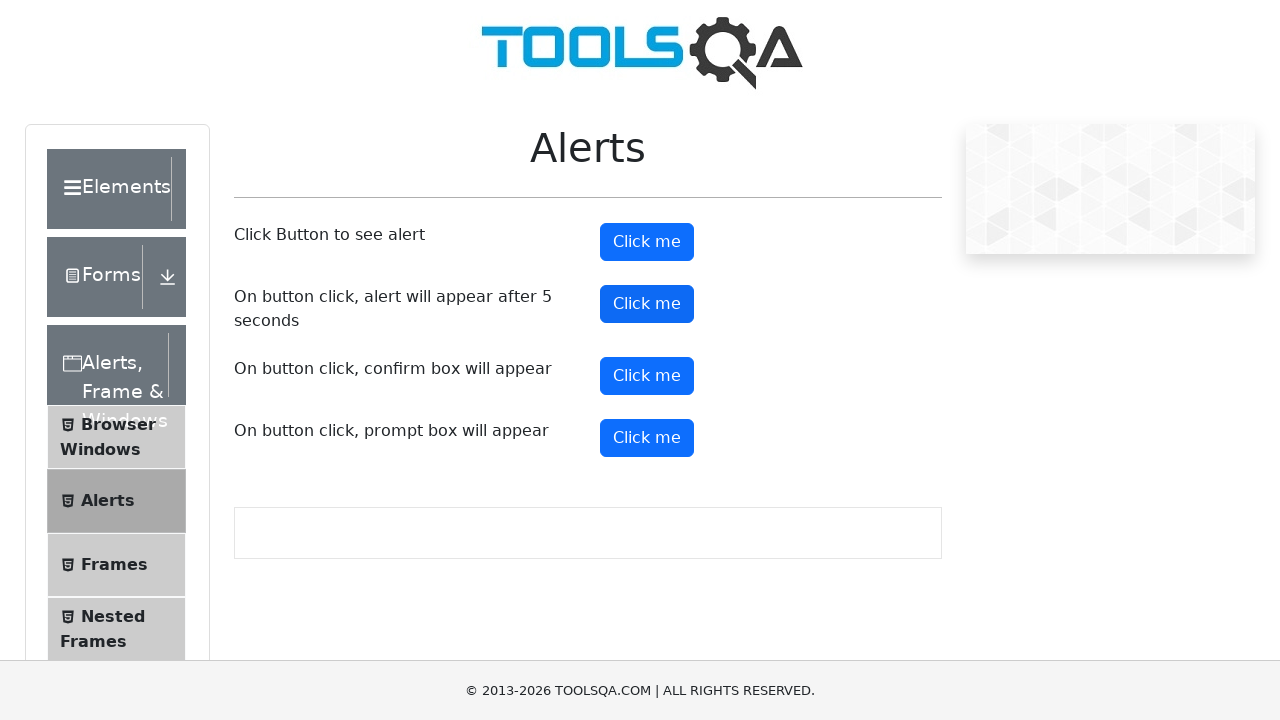

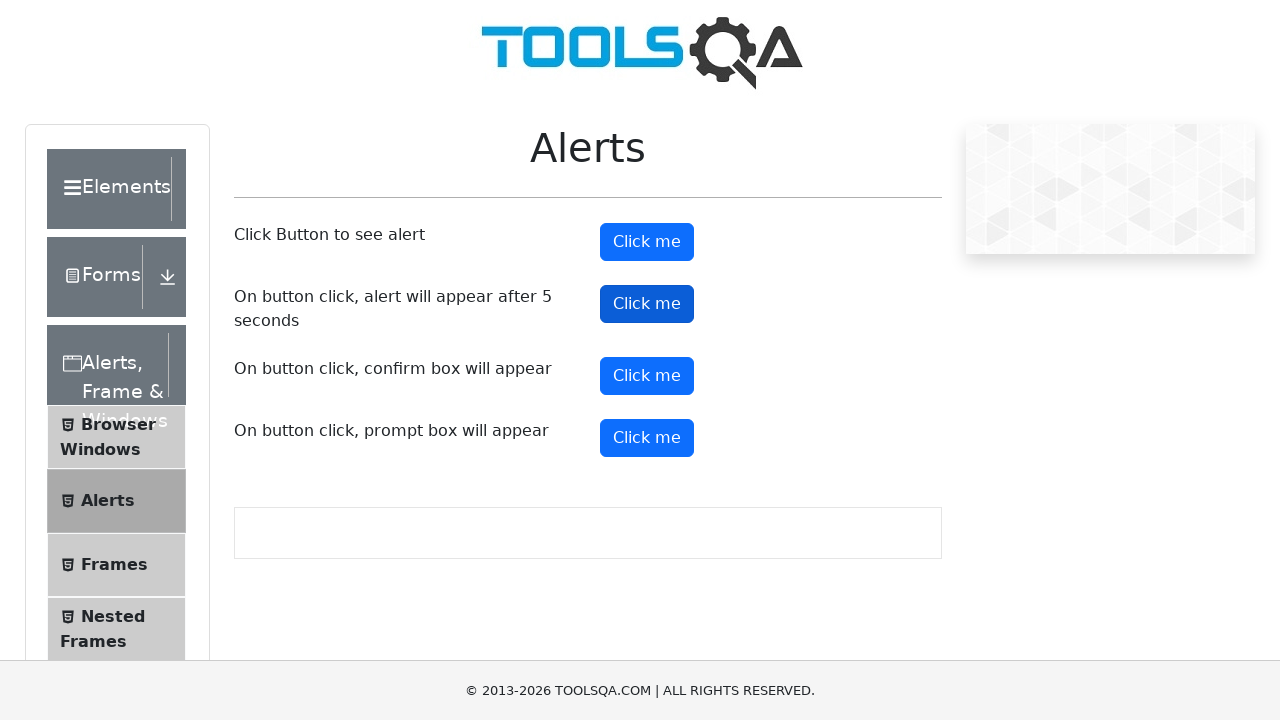